Tests basic browser navigation functionality including navigating to a URL, going back, forward, and refreshing the page on the Techlistic website.

Starting URL: https://www.techlistic.com

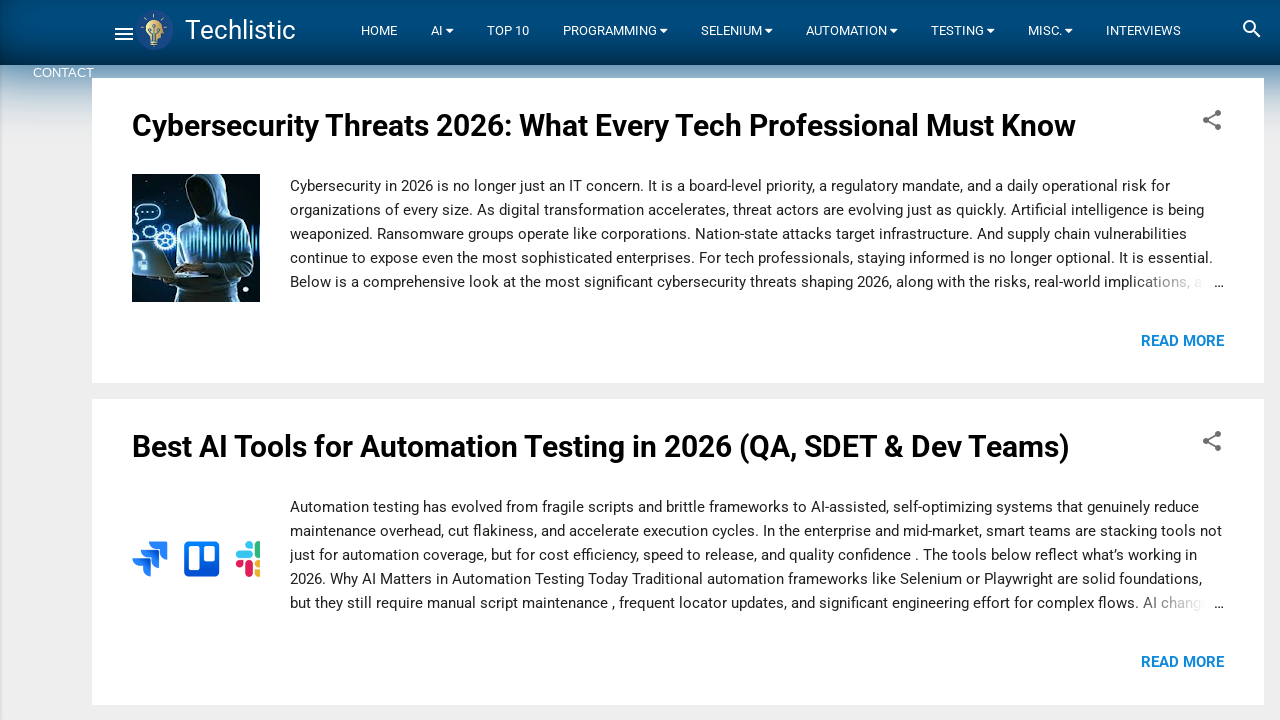

Navigated to Java tutorial page at https://www.techlistic.com/p/java.html
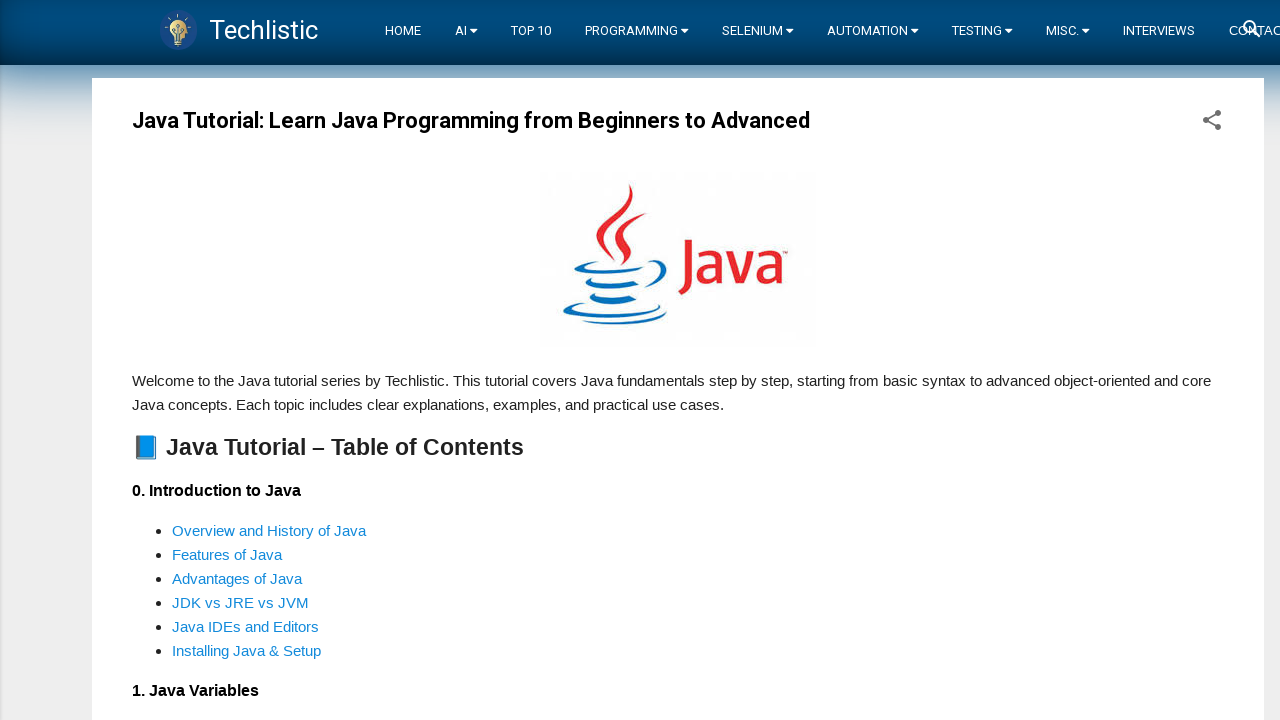

Navigated back to previous page
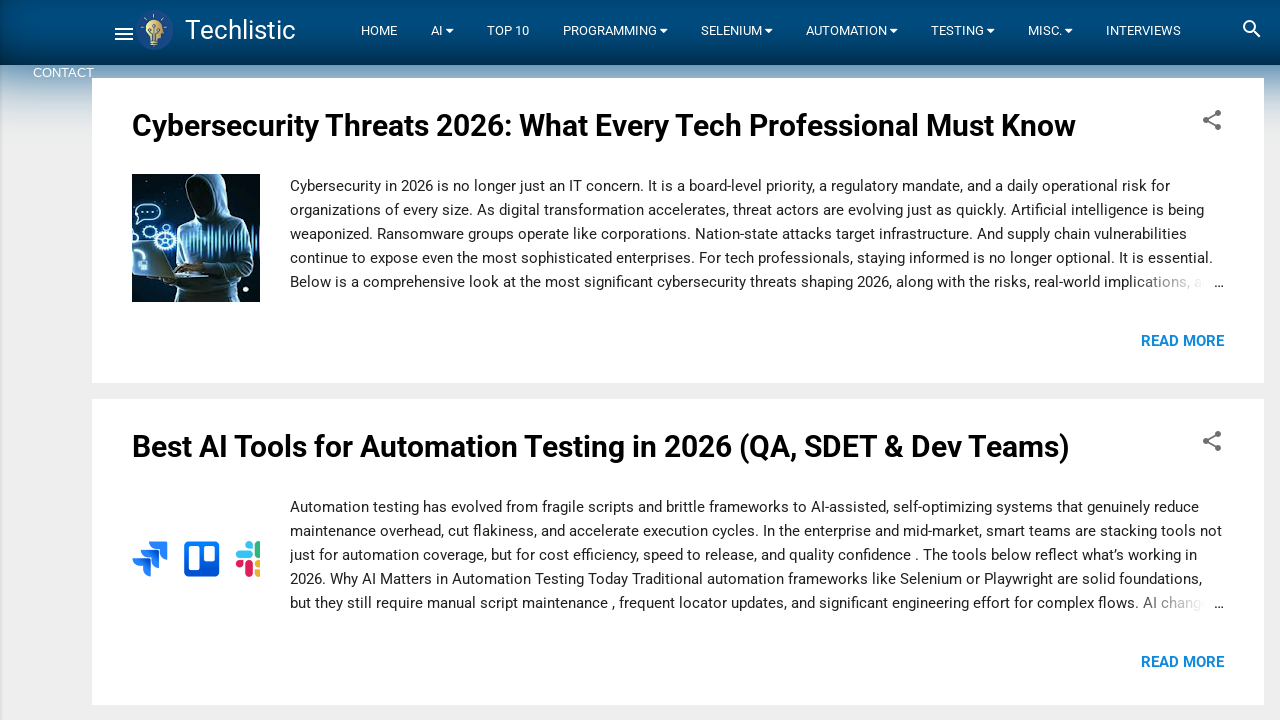

Navigated forward to Java tutorial page
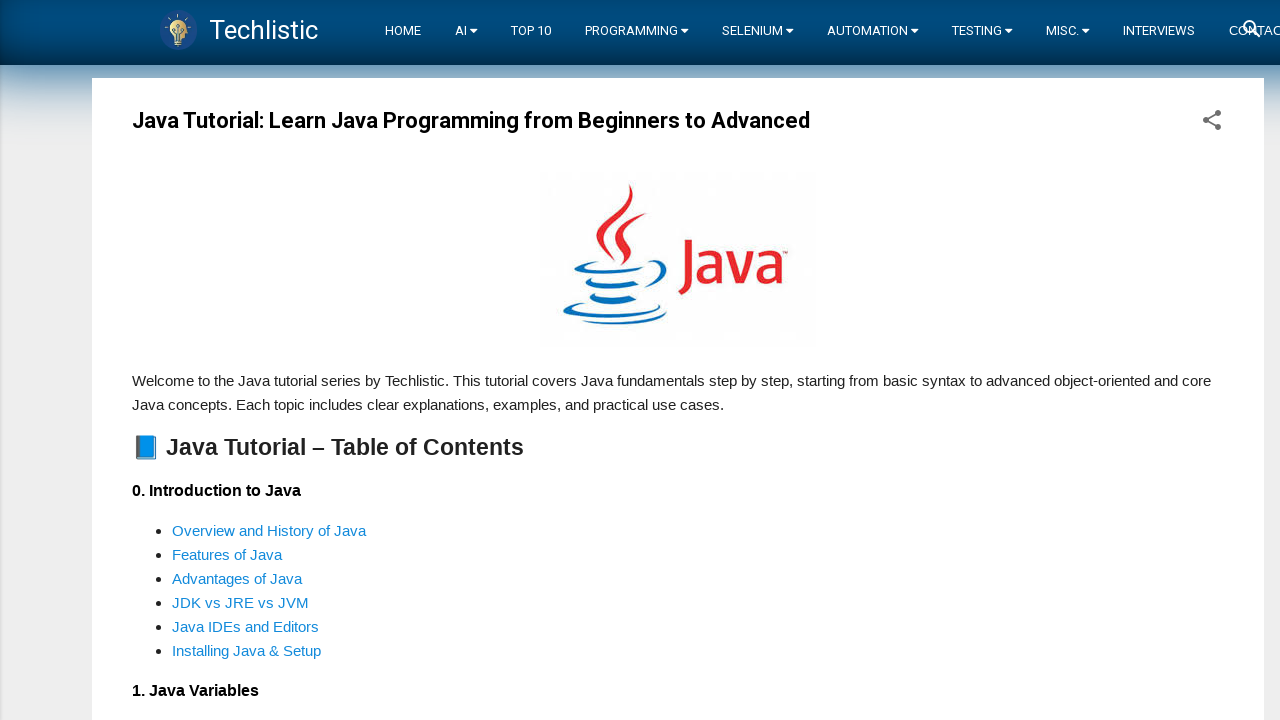

Refreshed the current page
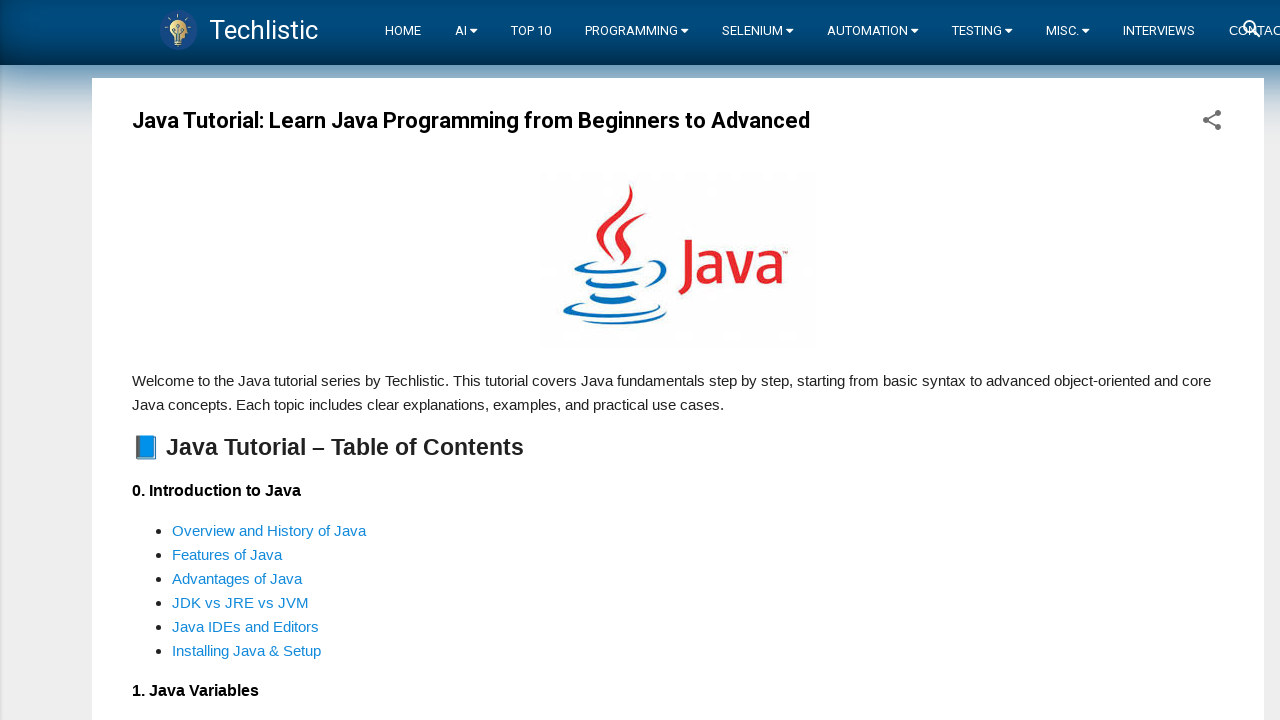

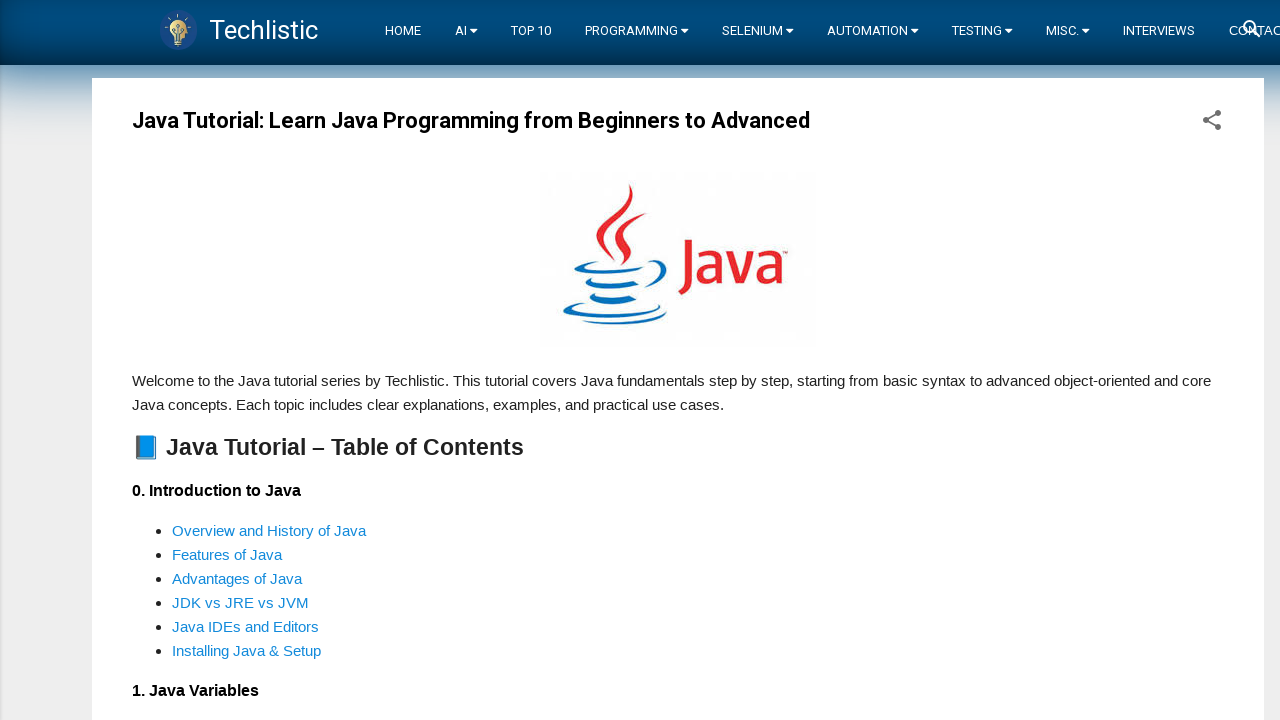